Tests that clicking login button without entering credentials shows an error message

Starting URL: https://www.sharelane.com/cgi-bin/main.py

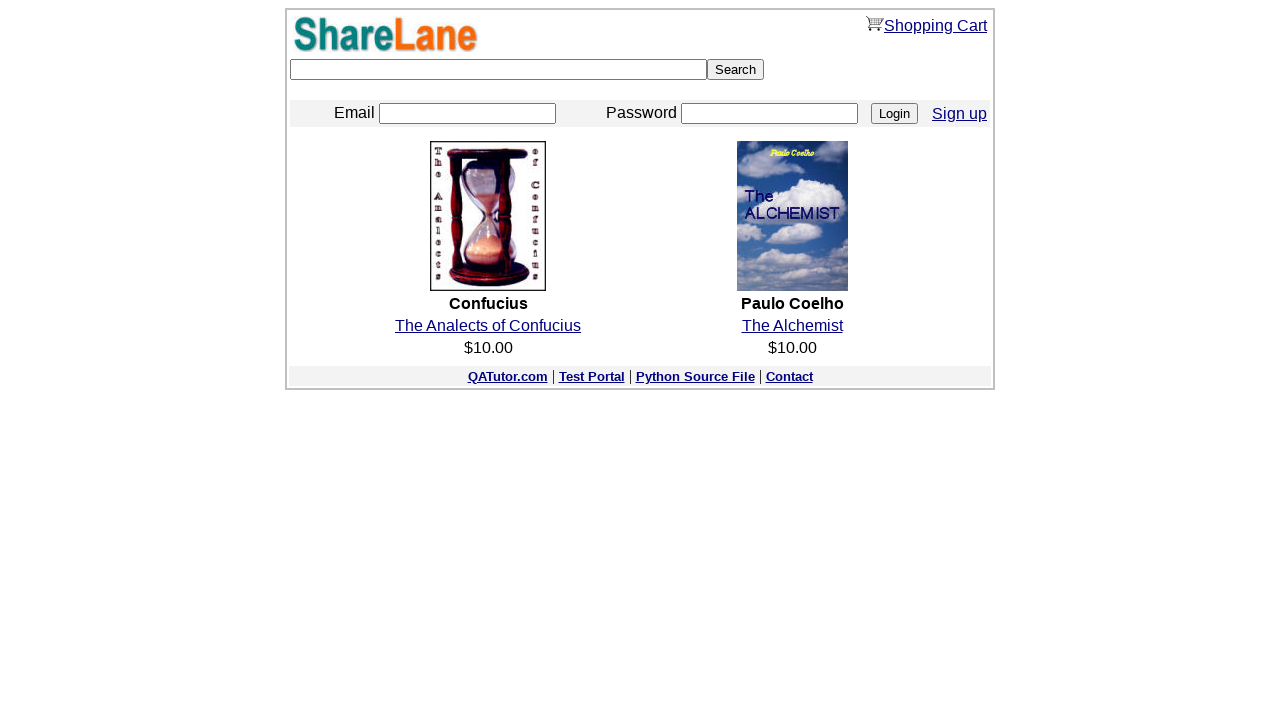

Navigated to ShareLane login page
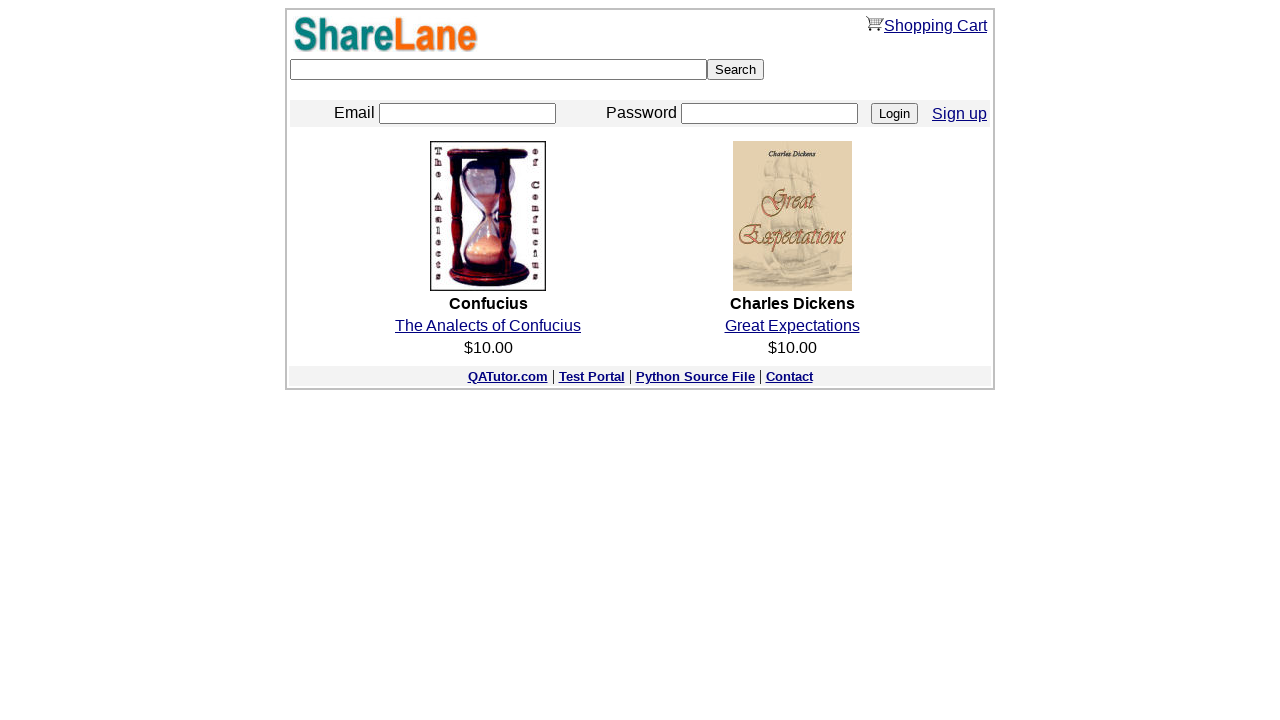

Clicked Login button without entering credentials at (894, 114) on input[value='Login']
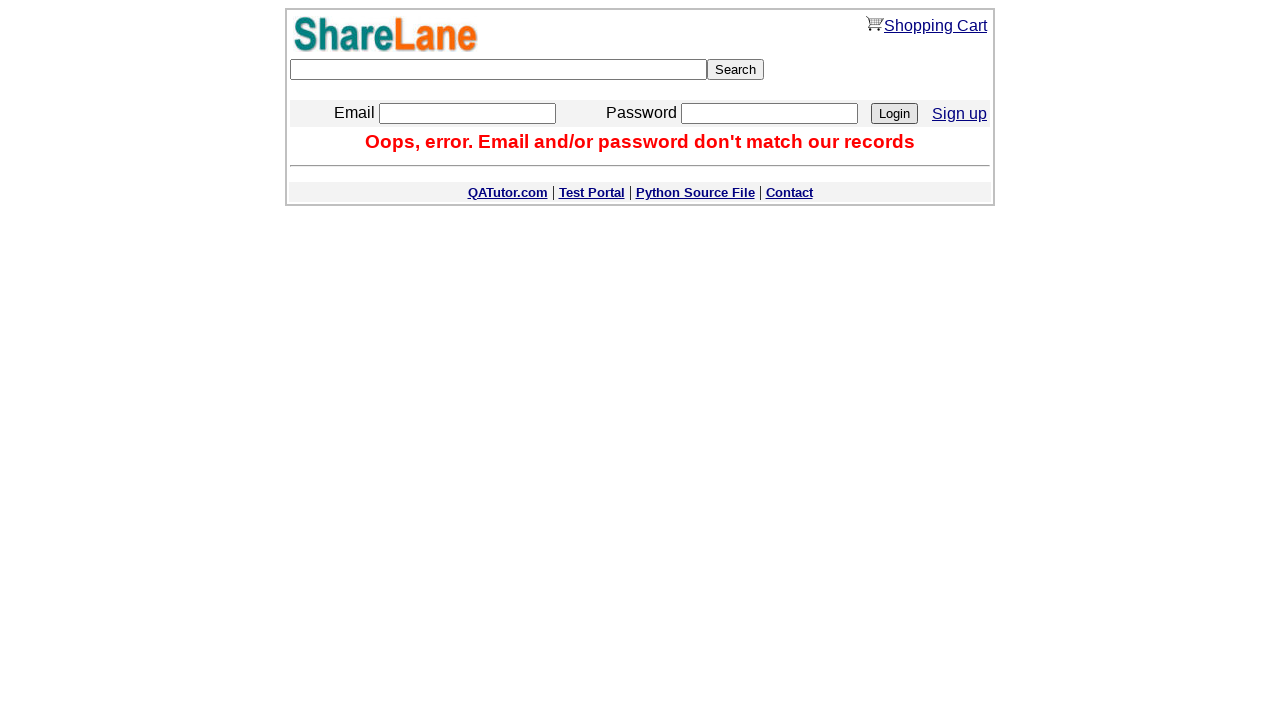

Error message displayed after attempting login without credentials
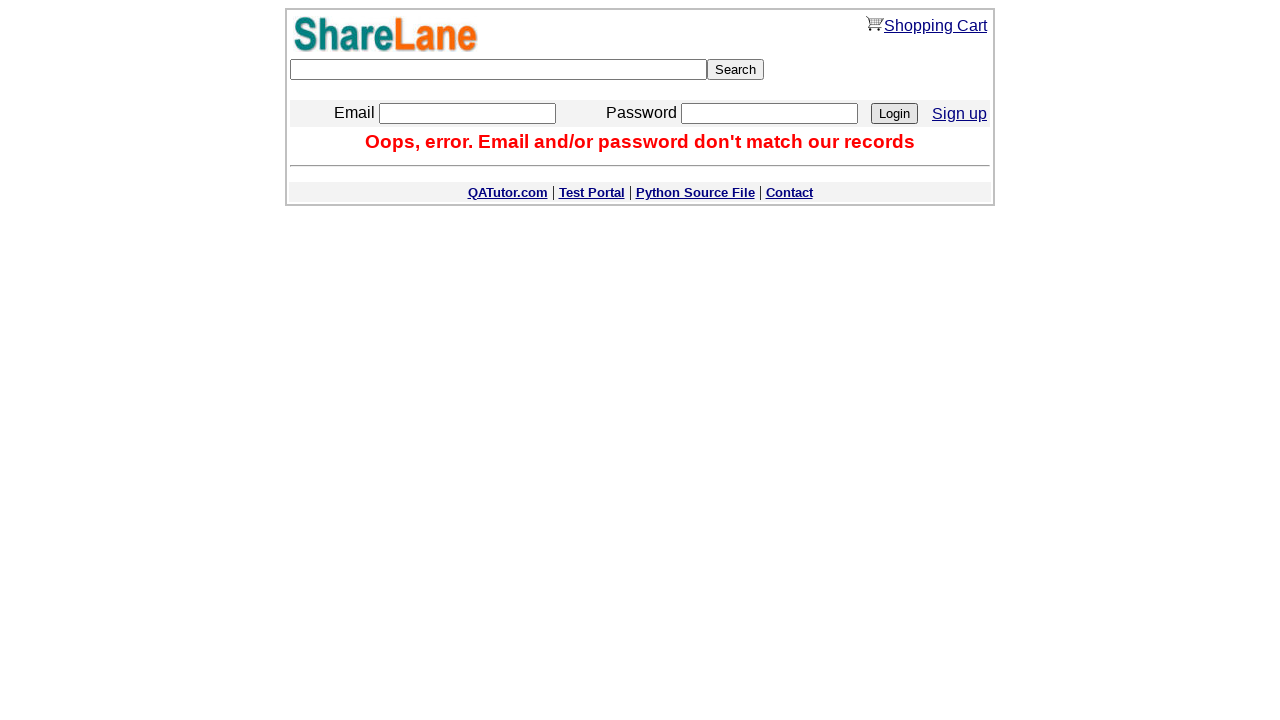

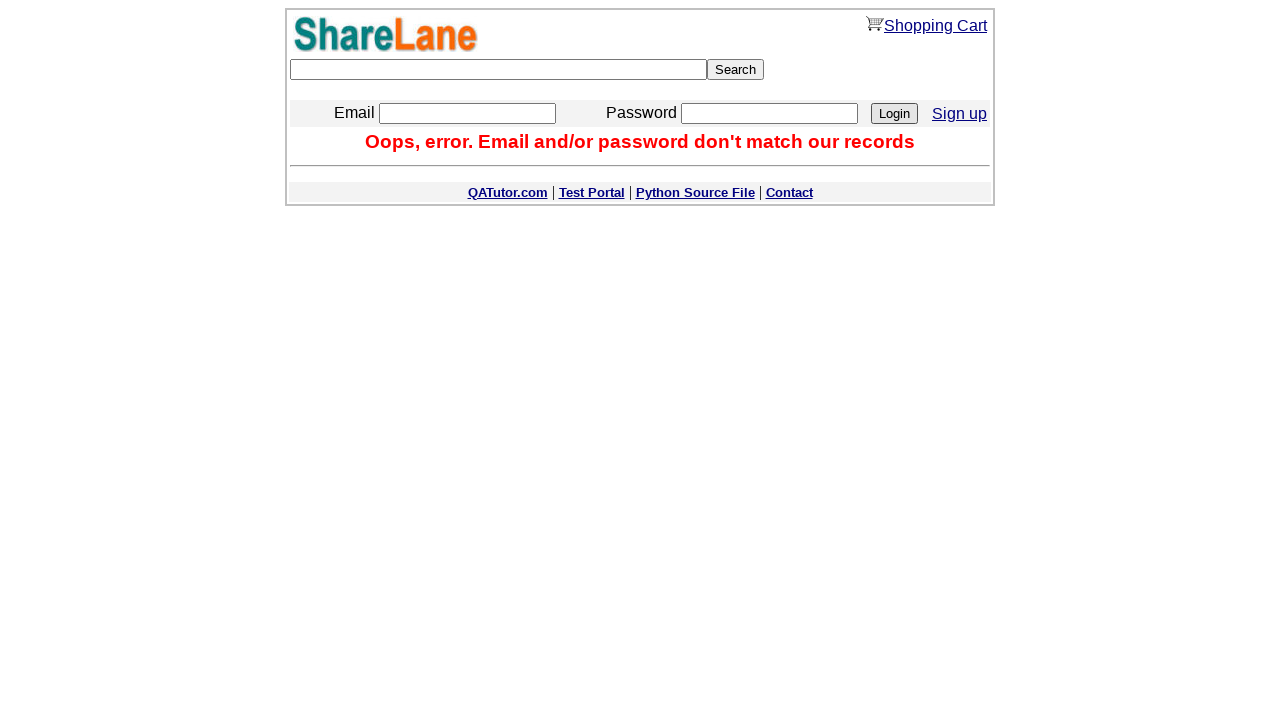